Clicks the 'Add Another Traveler' link and verifies that a new traveler input field is added

Starting URL: https://dequeuniversity.com/demo/mars

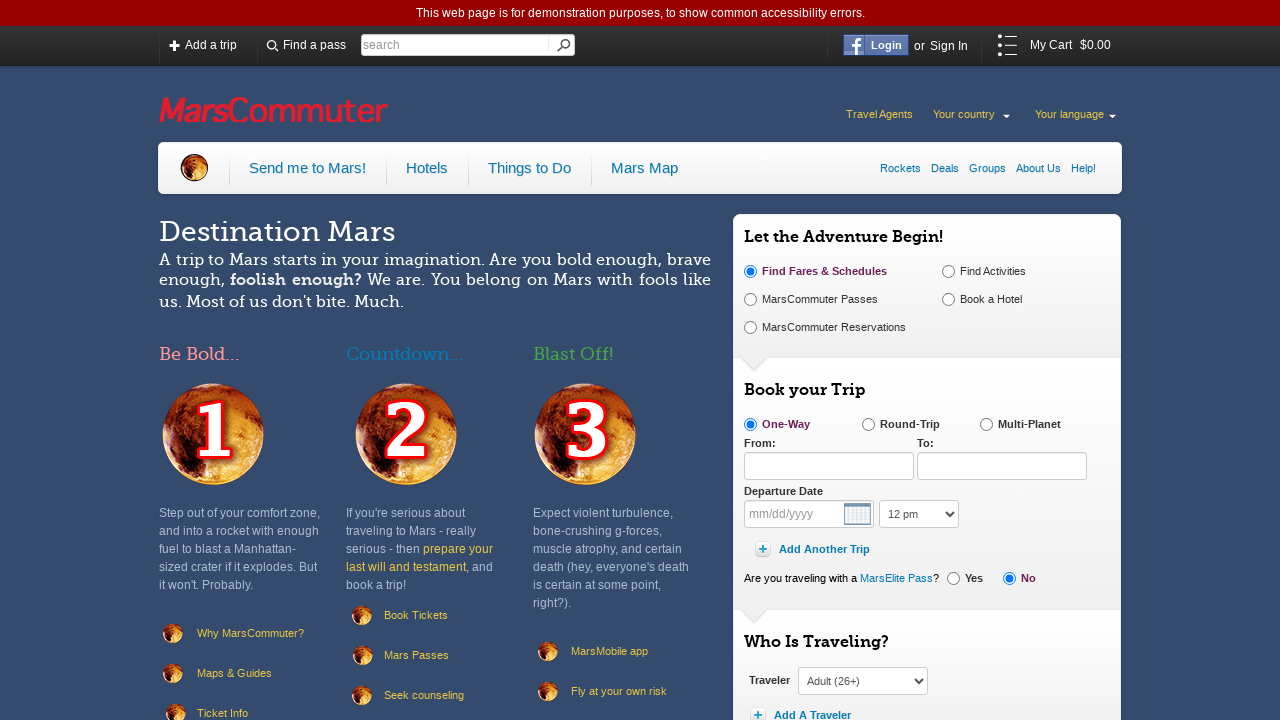

Counted initial number of passenger divs
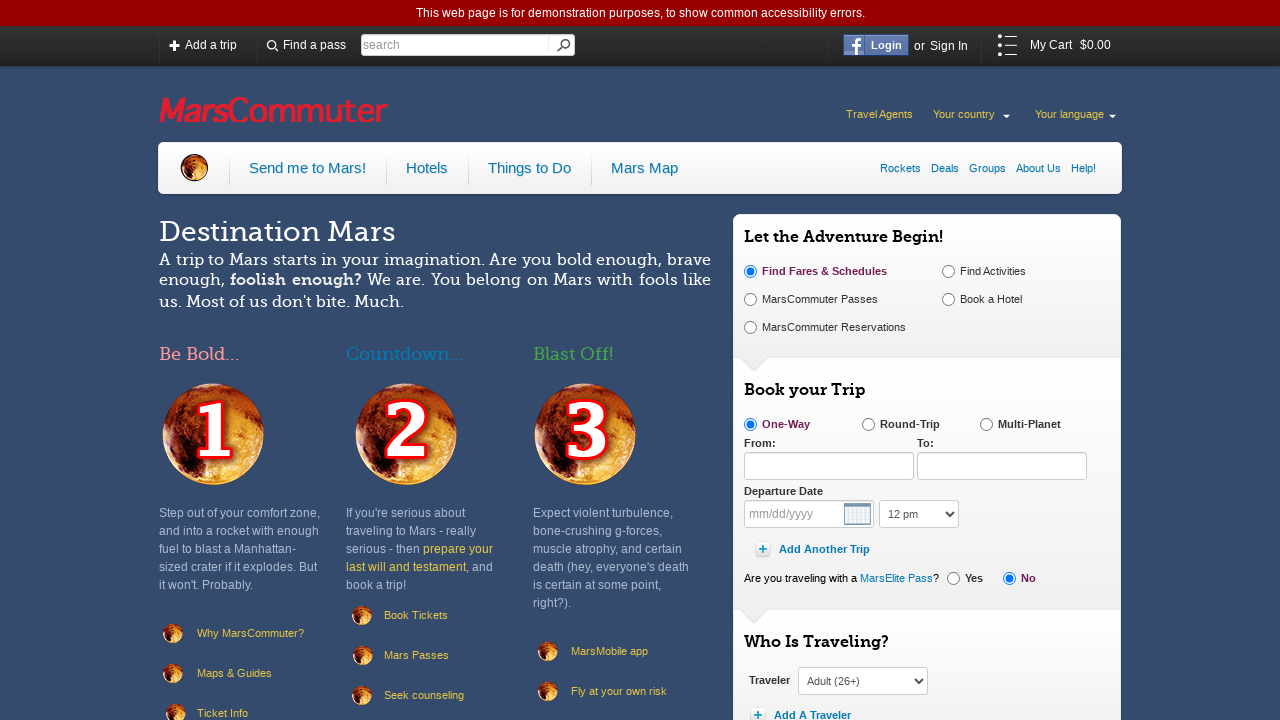

Clicked 'Add Another Traveler' link at (802, 710) on xpath=//a[@class='add-traveler']
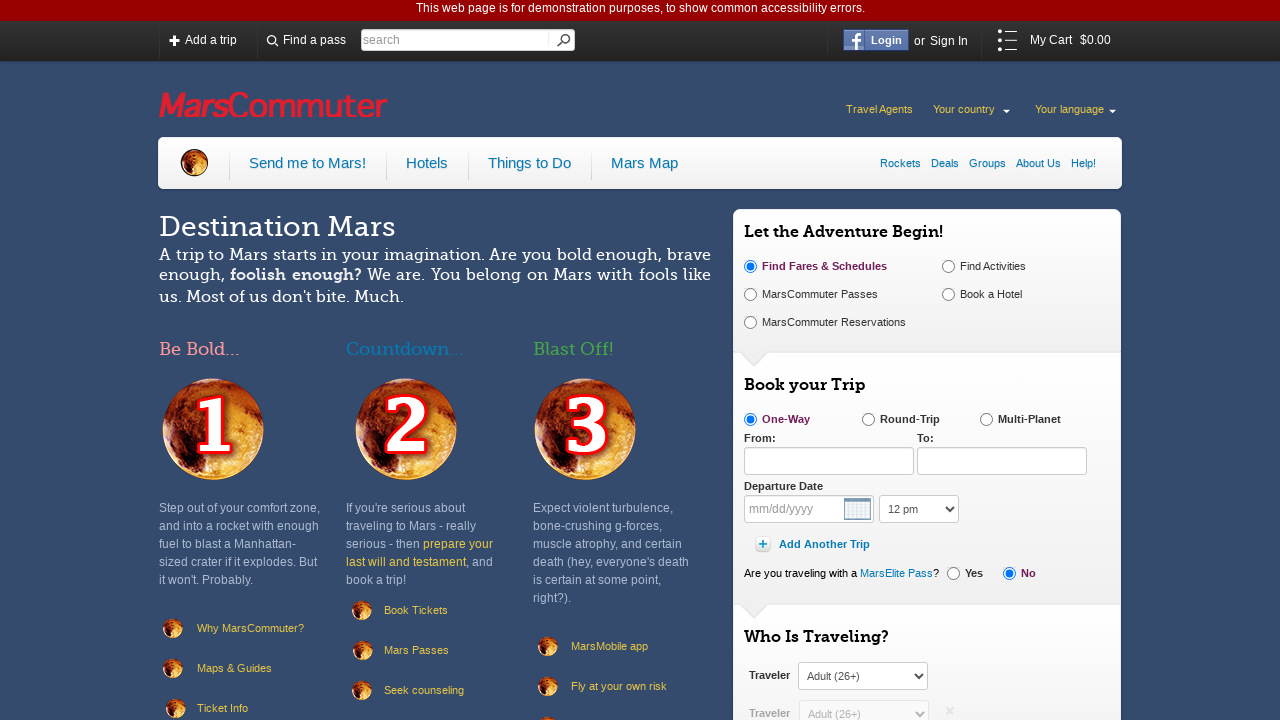

Counted new number of passenger divs after clicking add traveler
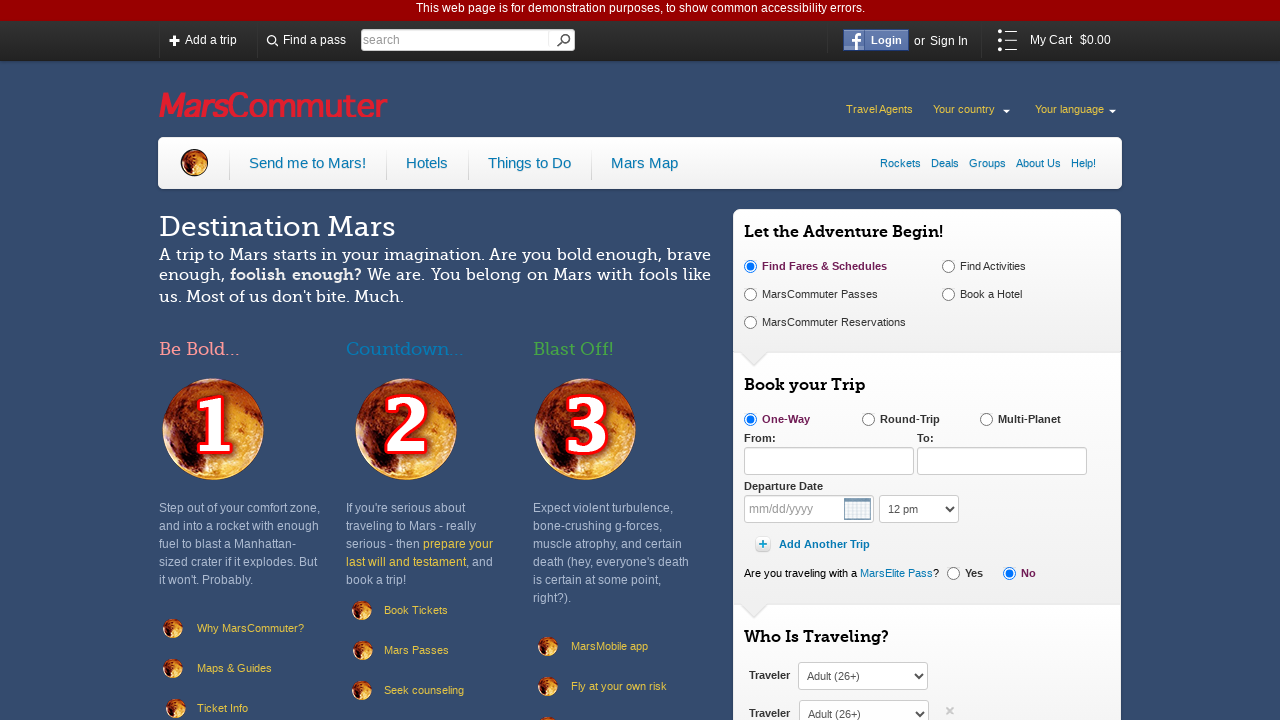

Verified that new traveler input field was added successfully
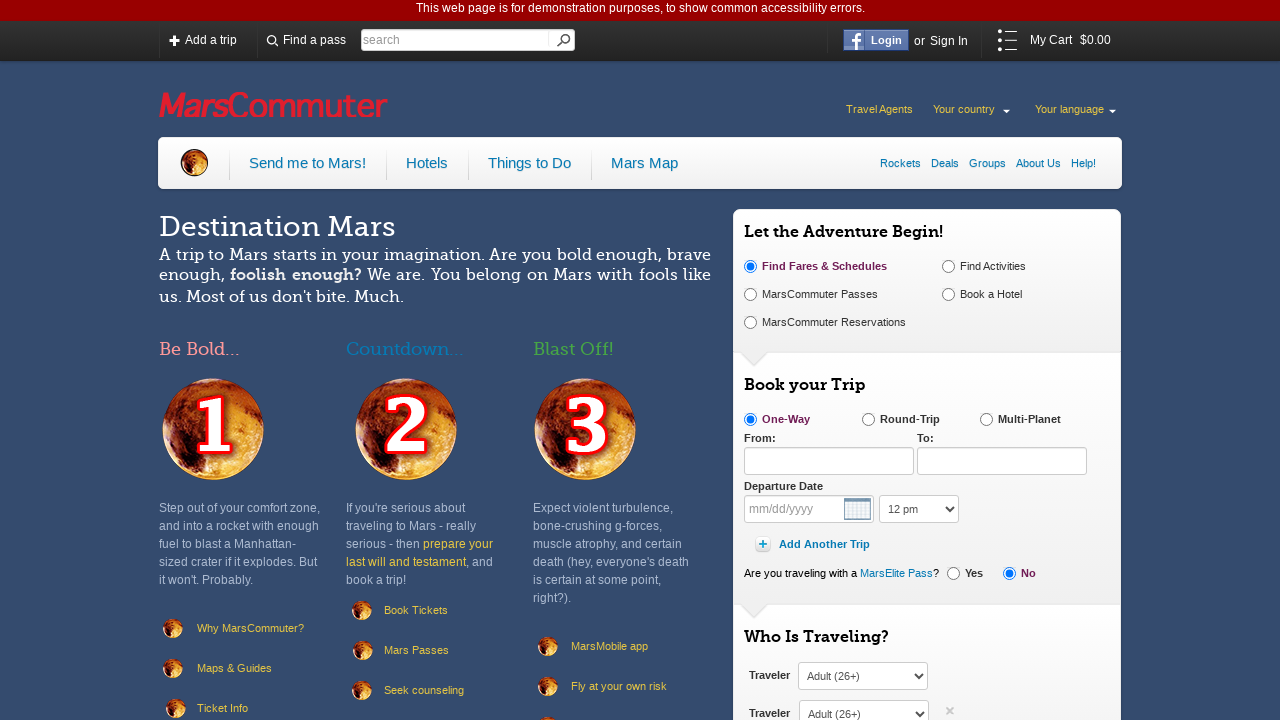

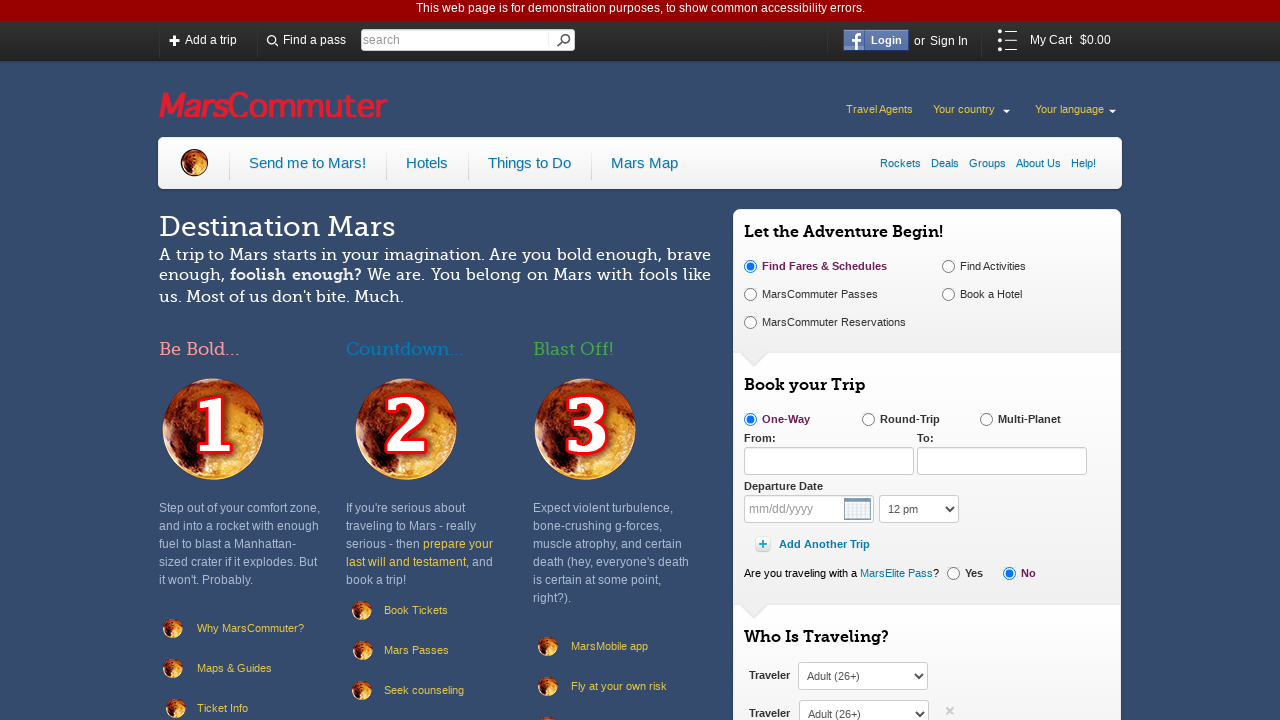